Tests navigation through Browse Languages and Start menus, verifying the main welcome heading

Starting URL: http://www.99-bottles-of-beer.net/

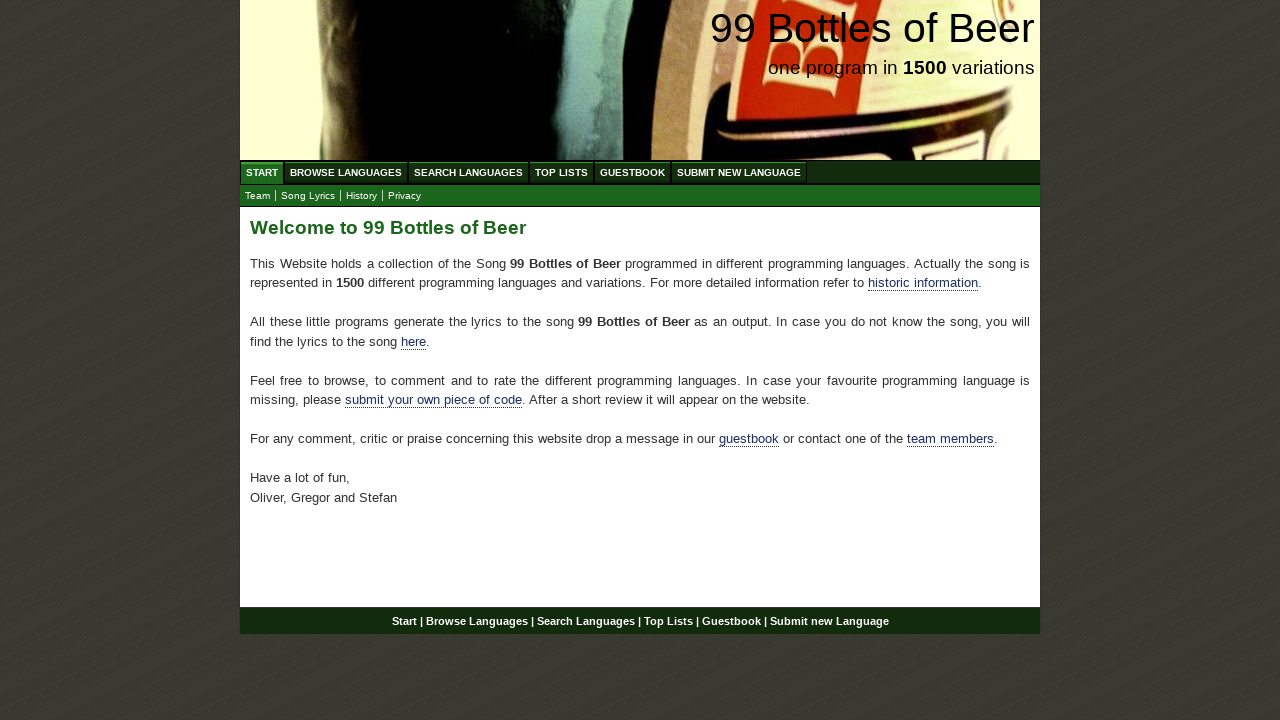

Clicked Browse Languages menu at (346, 172) on xpath=//ul[@id='menu']/li/a[@href='/abc.html']
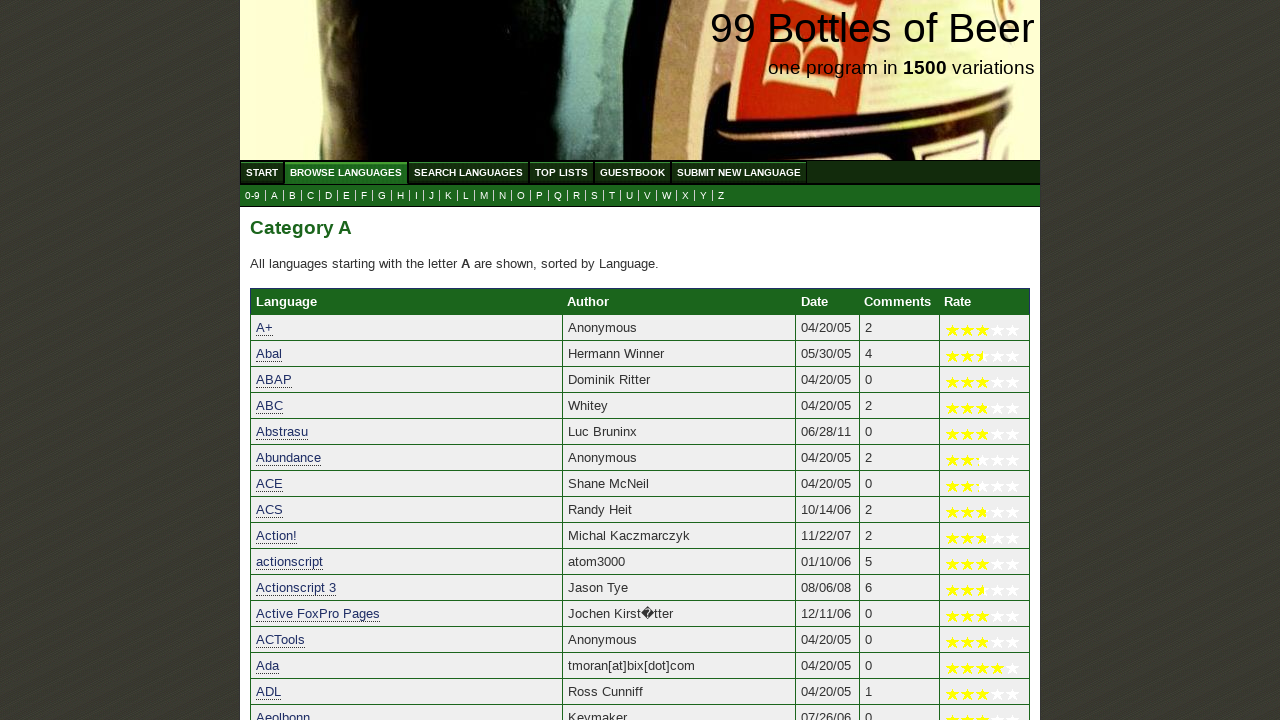

Clicked Start menu at (262, 172) on xpath=//ul[@id='menu']/li/a[@href='/']
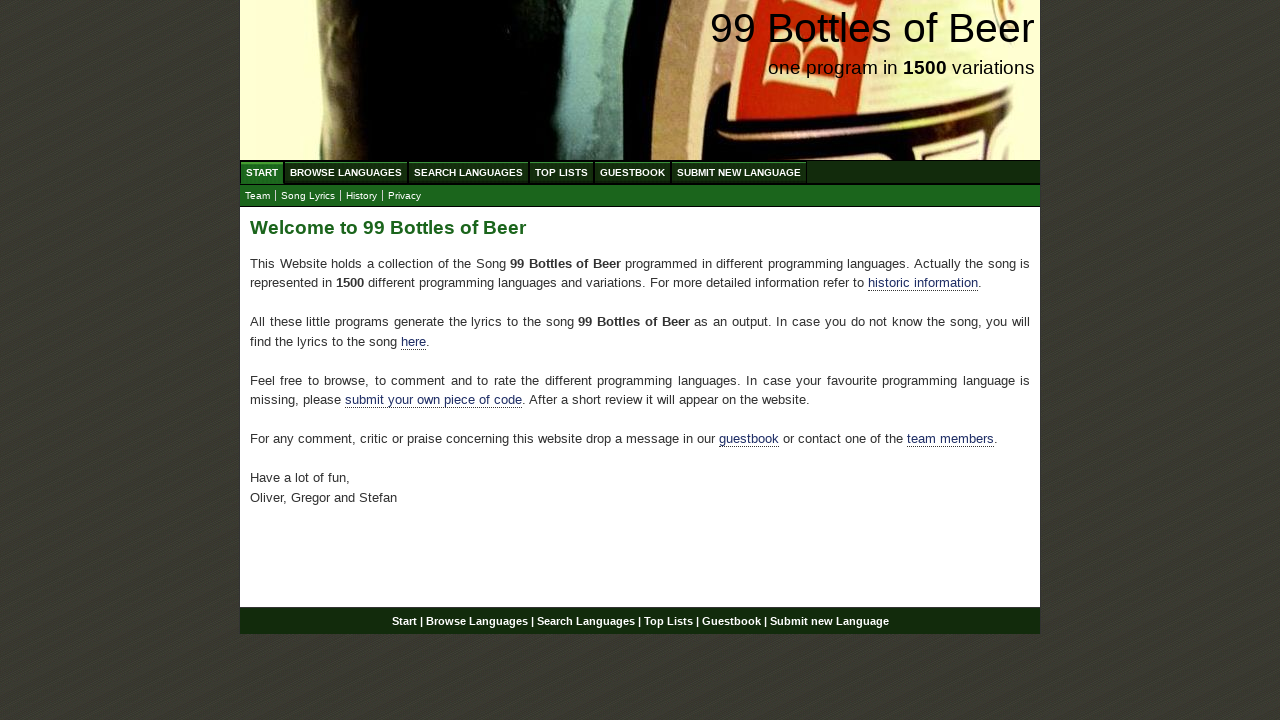

Located main welcome heading element
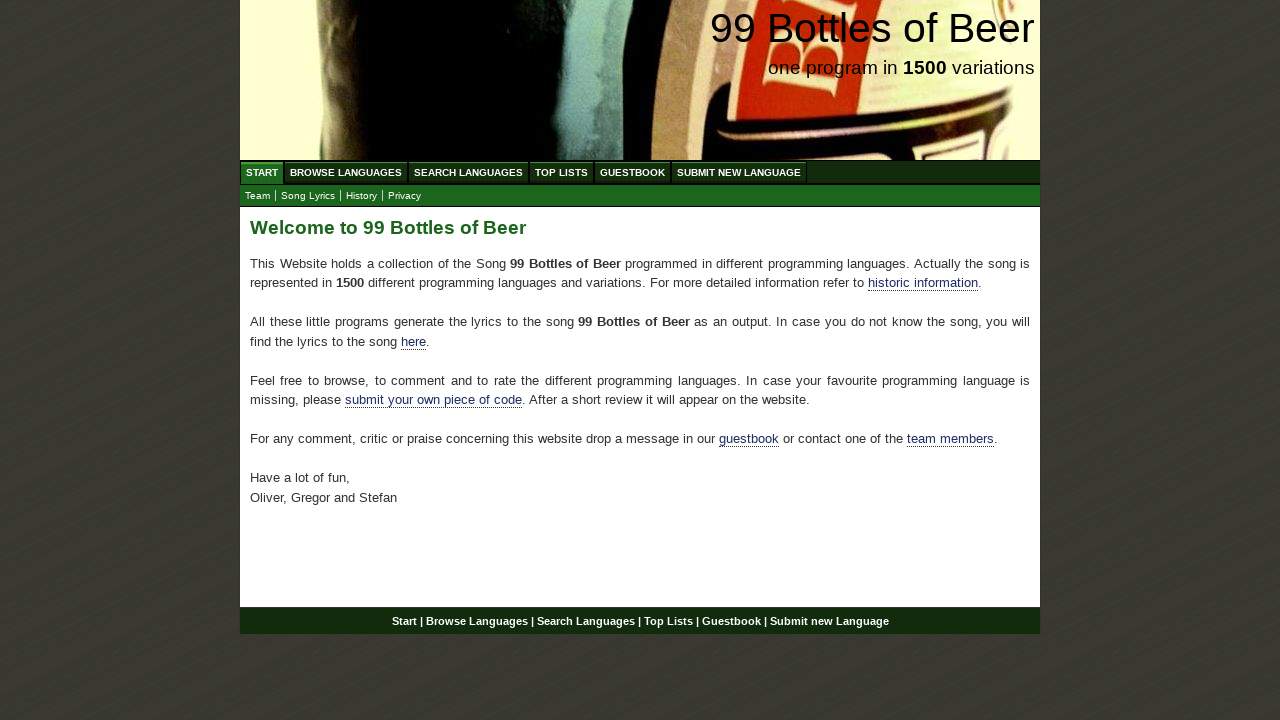

Verified main welcome heading contains 'Welcome to 99 Bottles of Beer'
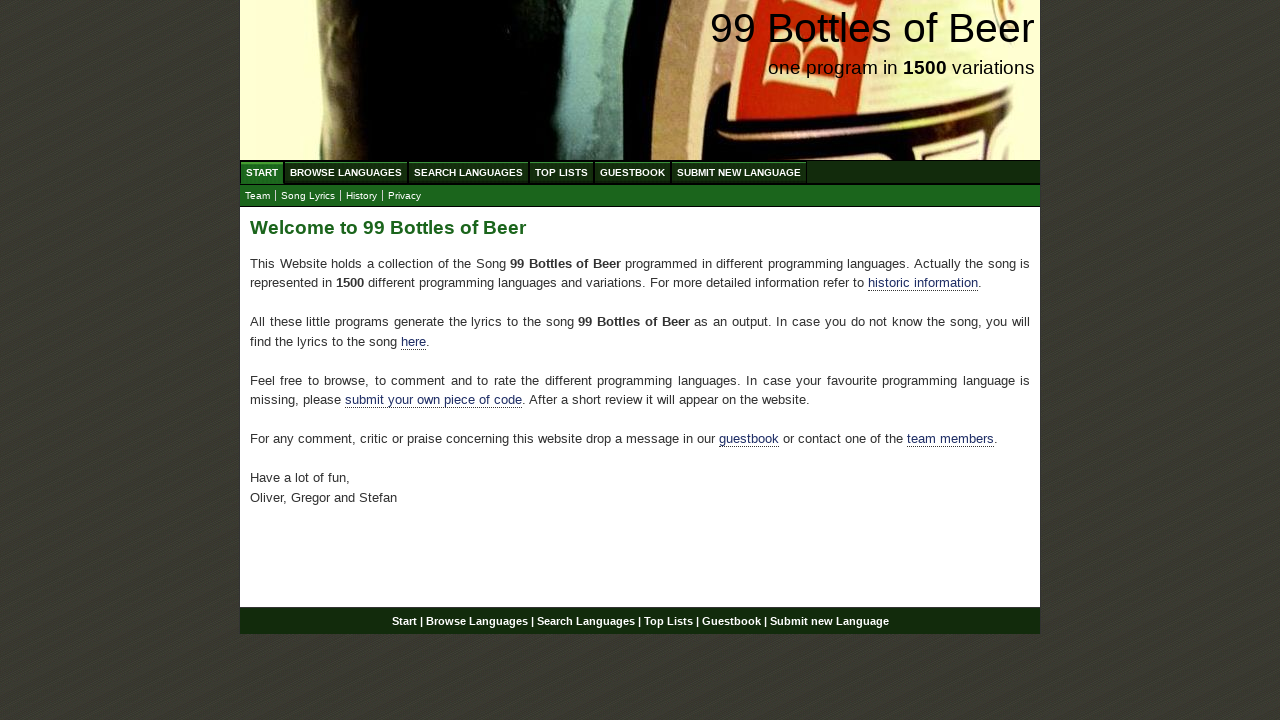

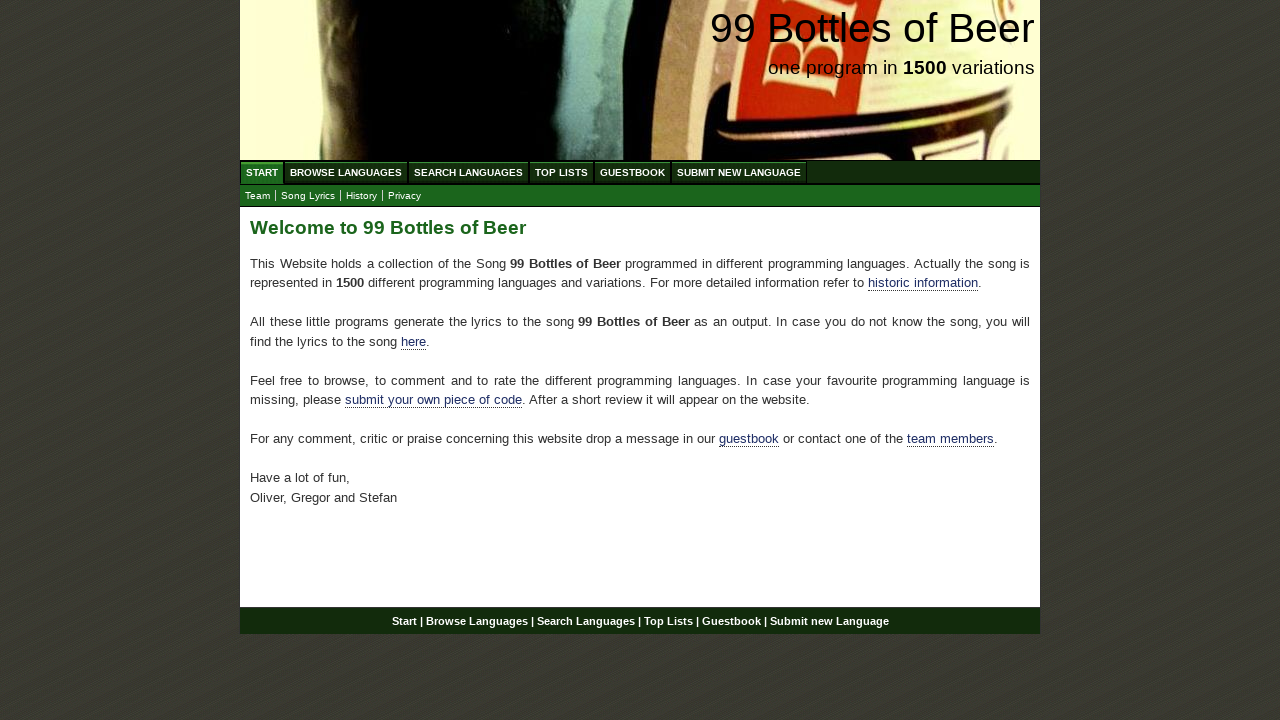